Tests the feedback form submission by filling all form fields, clicking submit, and verifying the thank you confirmation message appears

Starting URL: http://zero.webappsecurity.com/

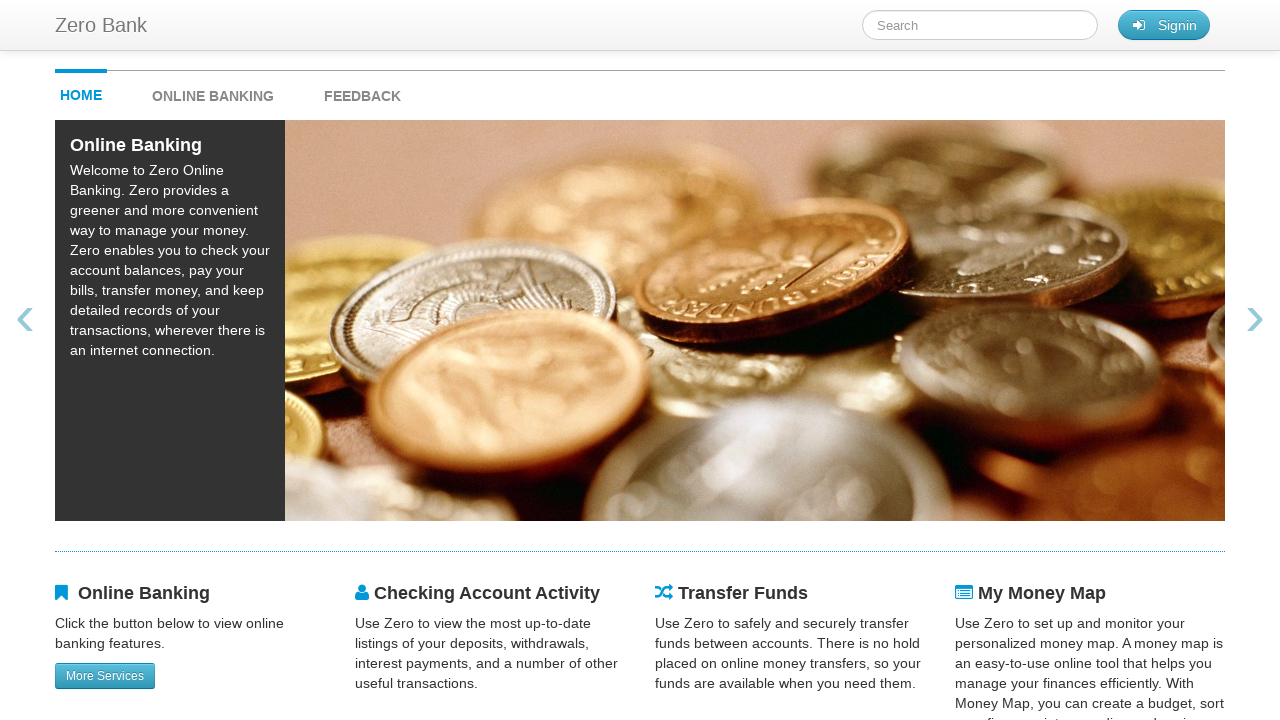

Clicked feedback form link at (362, 91) on #feedback
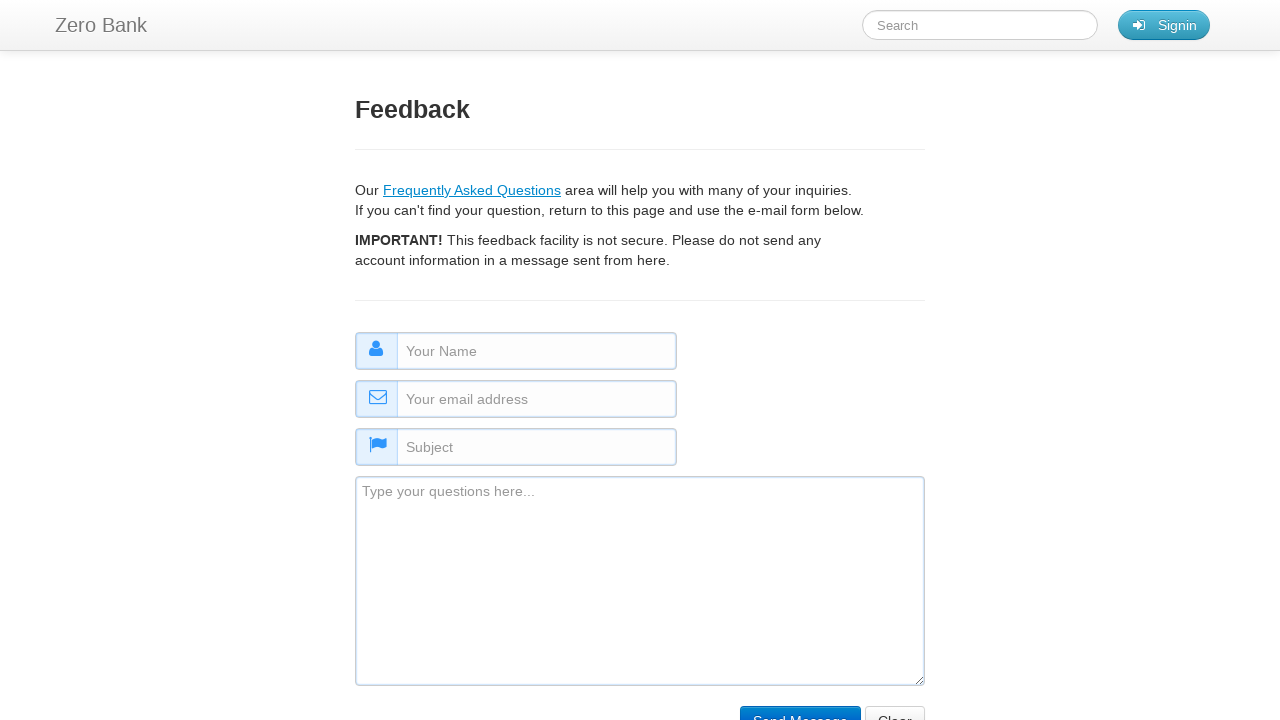

Filled name field with 'Sarah Mitchell' on #name
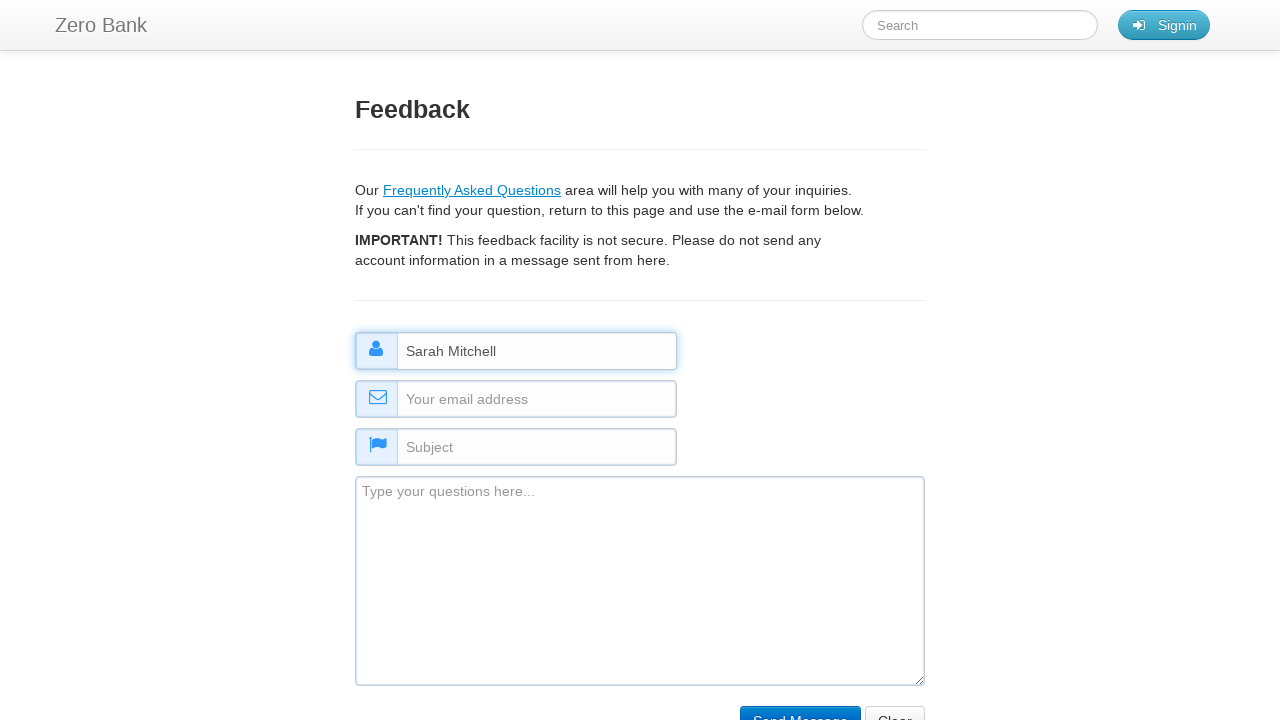

Filled email field with 'sarah.mitchell@example.org' on #email
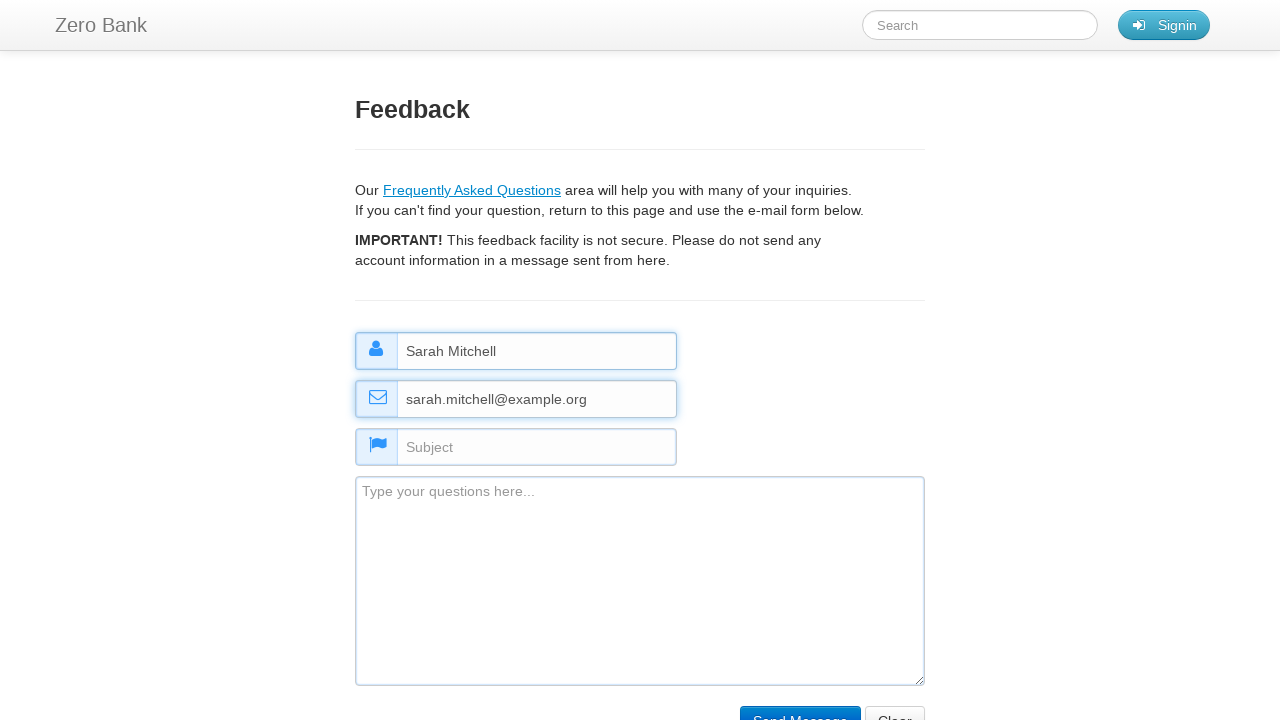

Filled subject field with 'General Feedback' on #subject
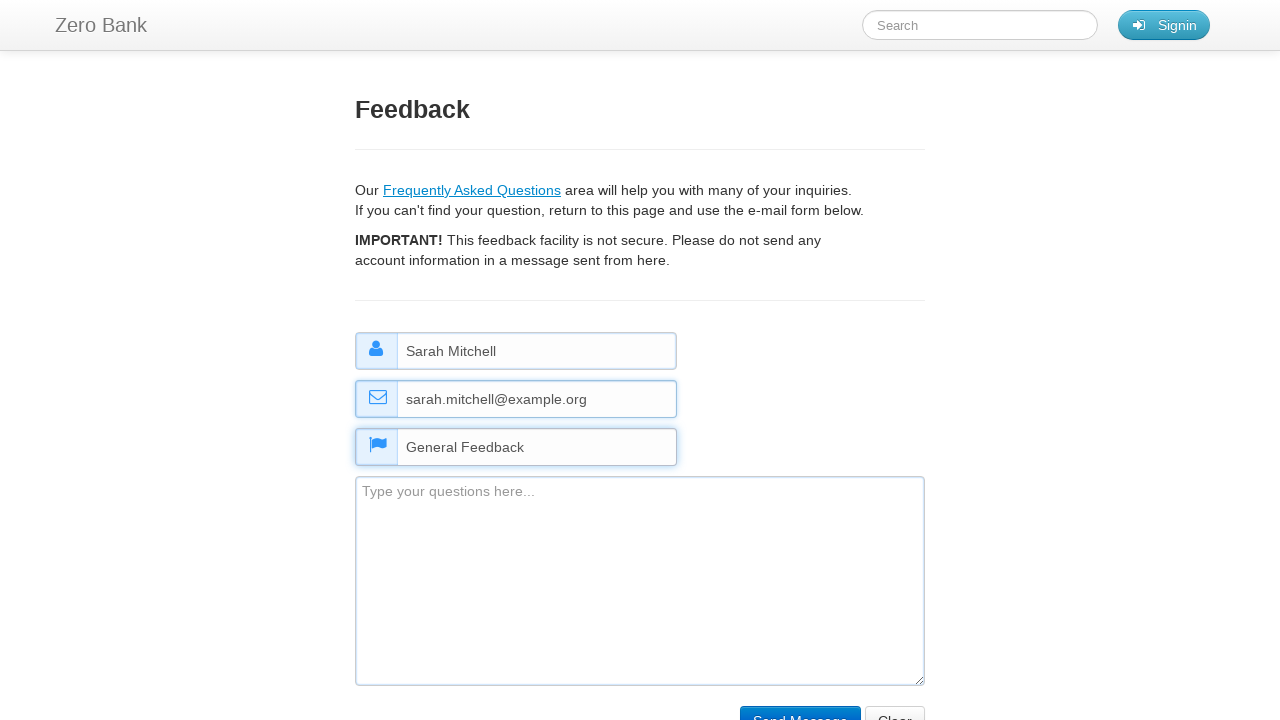

Filled comment field with 'Great website experience, thank you!' on #comment
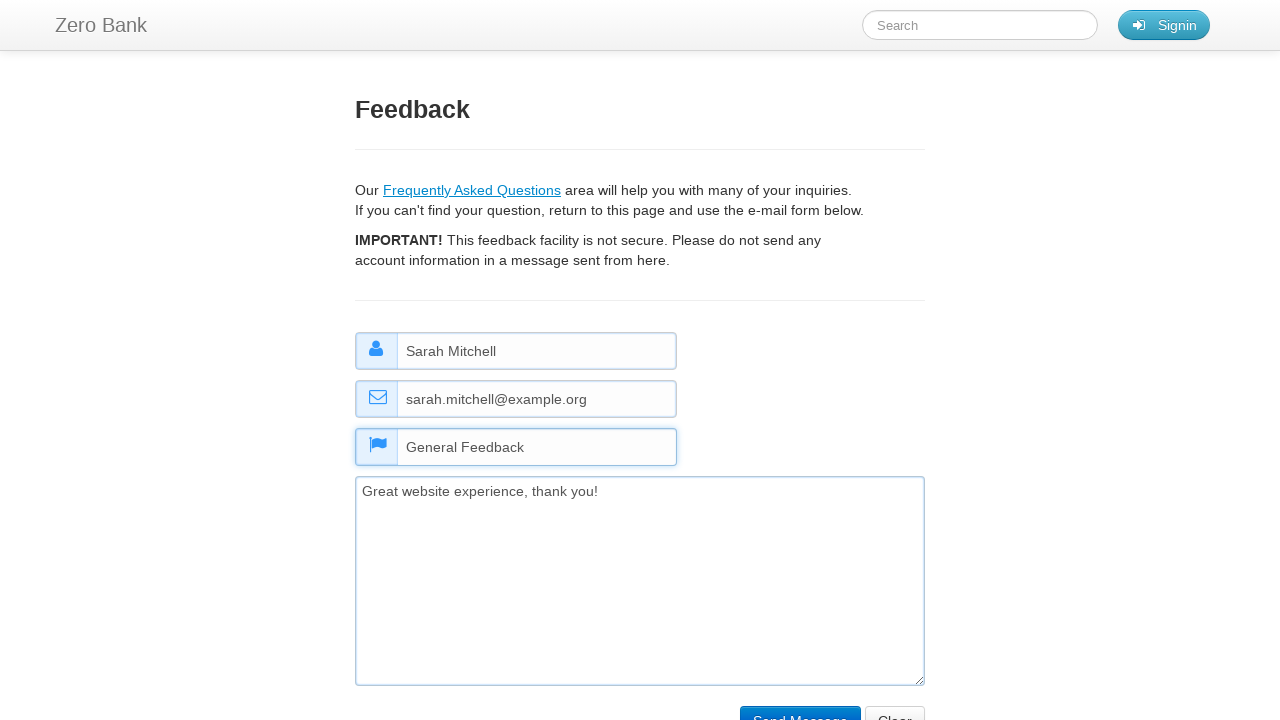

Clicked submit button to submit feedback form at (800, 705) on input[name="submit"]
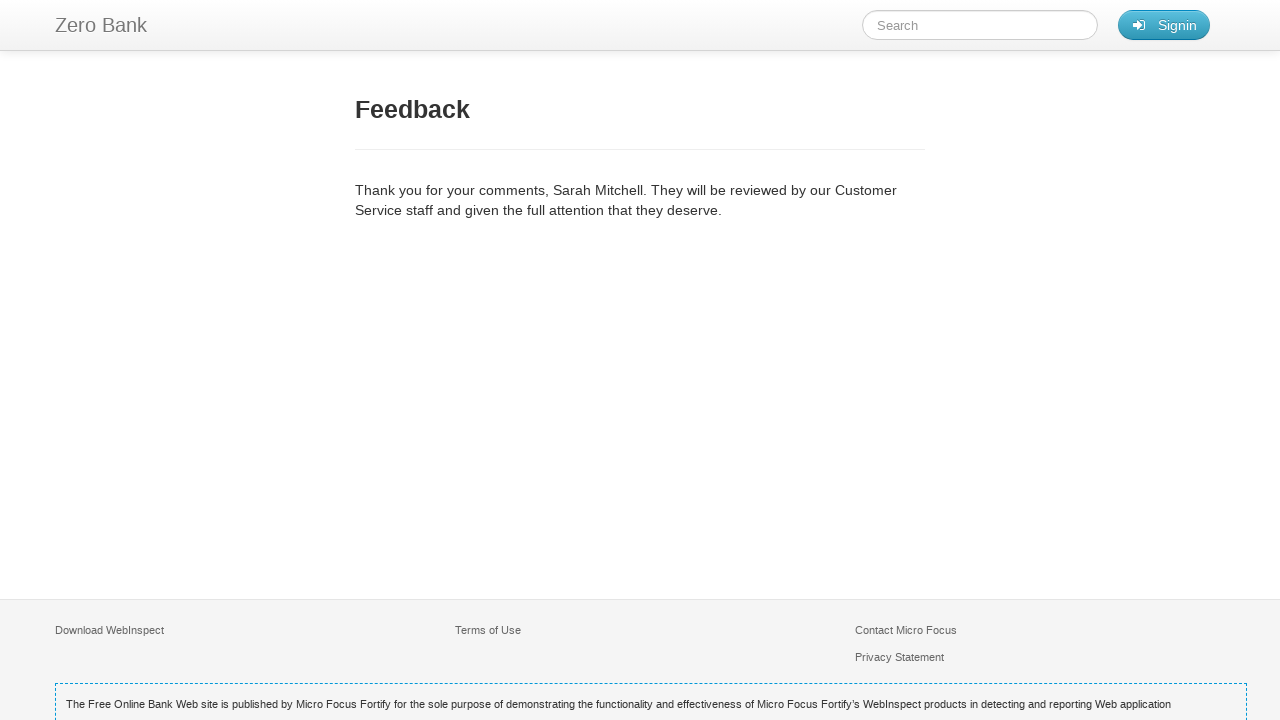

Thank you confirmation message appeared with user's name
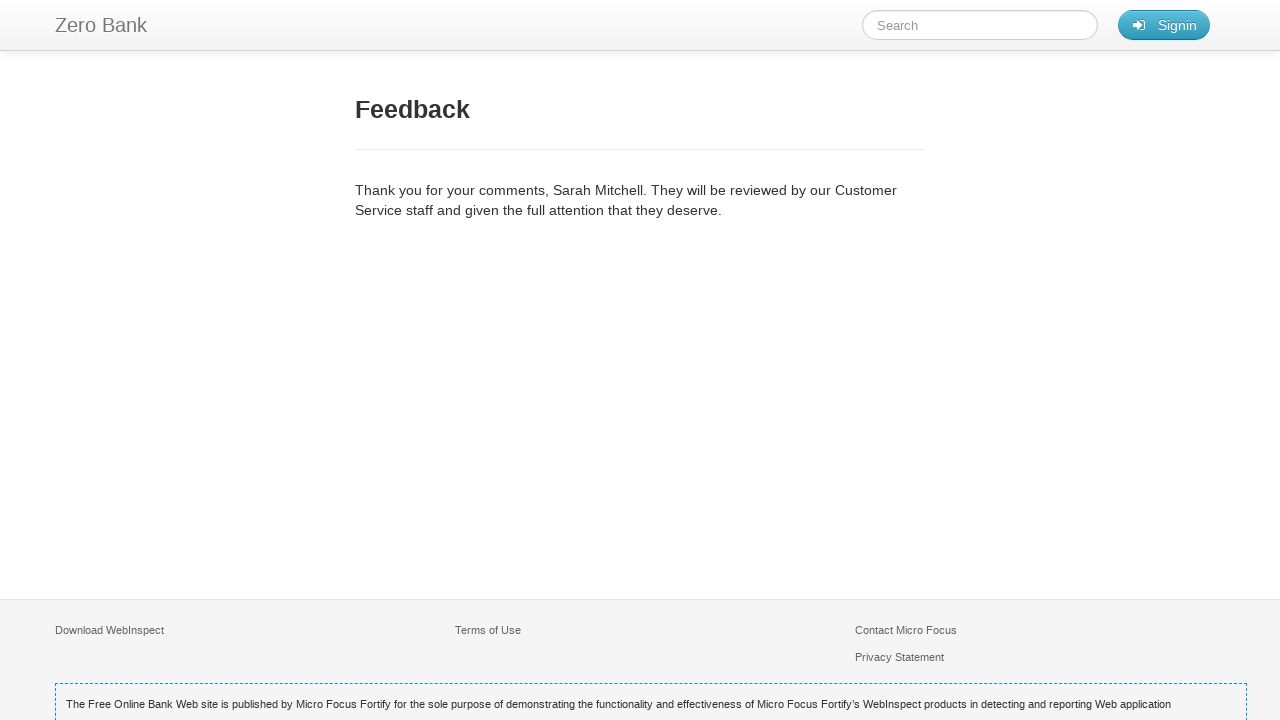

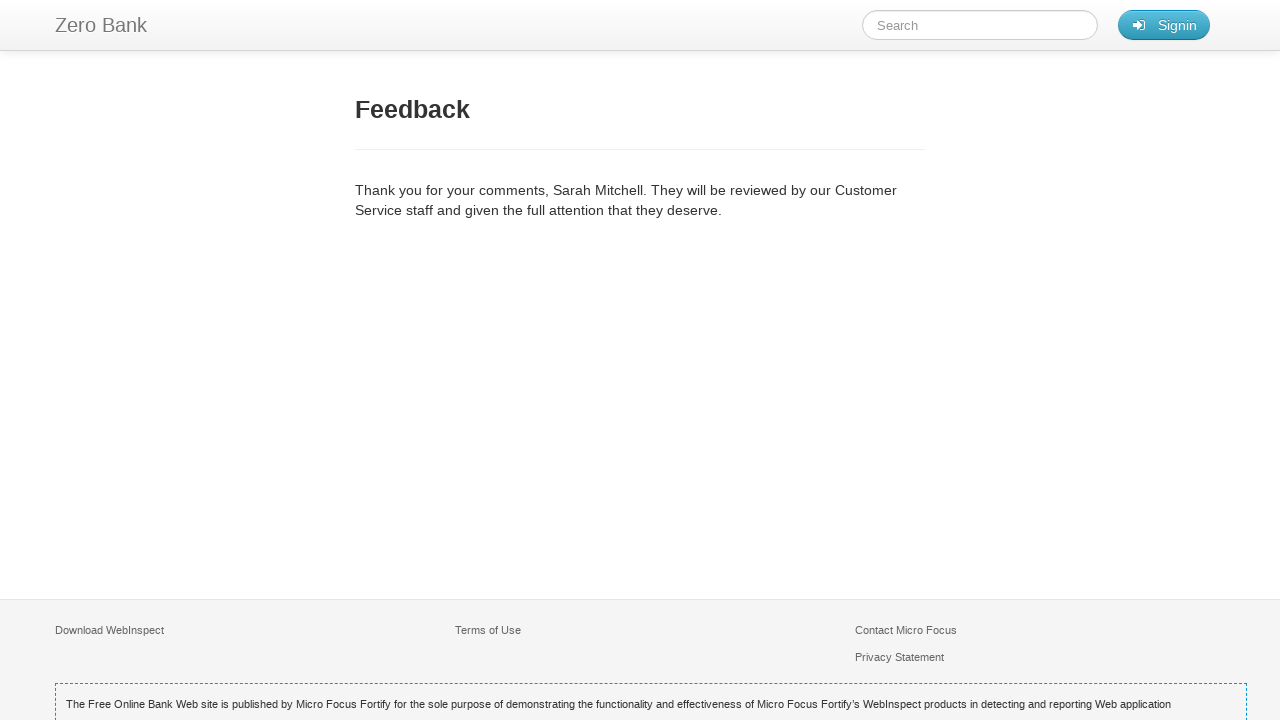